Tests browser navigation methods by navigating to two different websites, then using back, forward, and refresh navigation controls

Starting URL: https://demo.opencart.com/

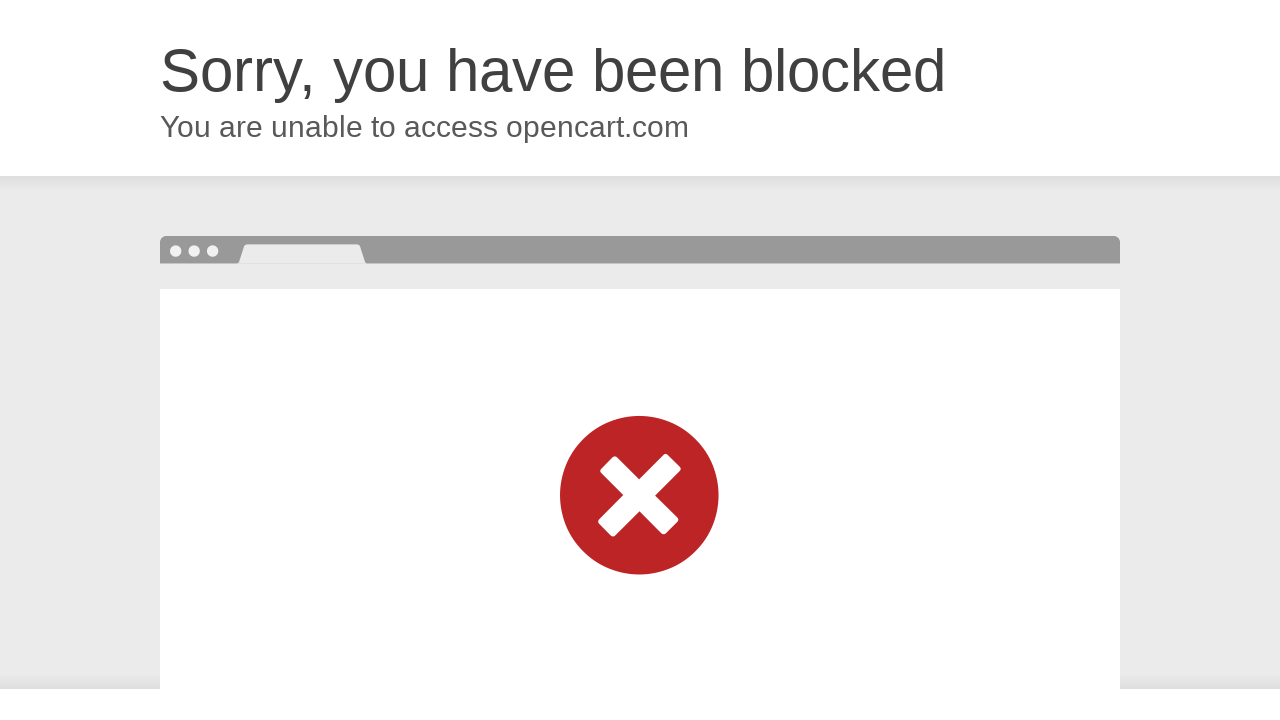

Navigated to OrangeHRM login page
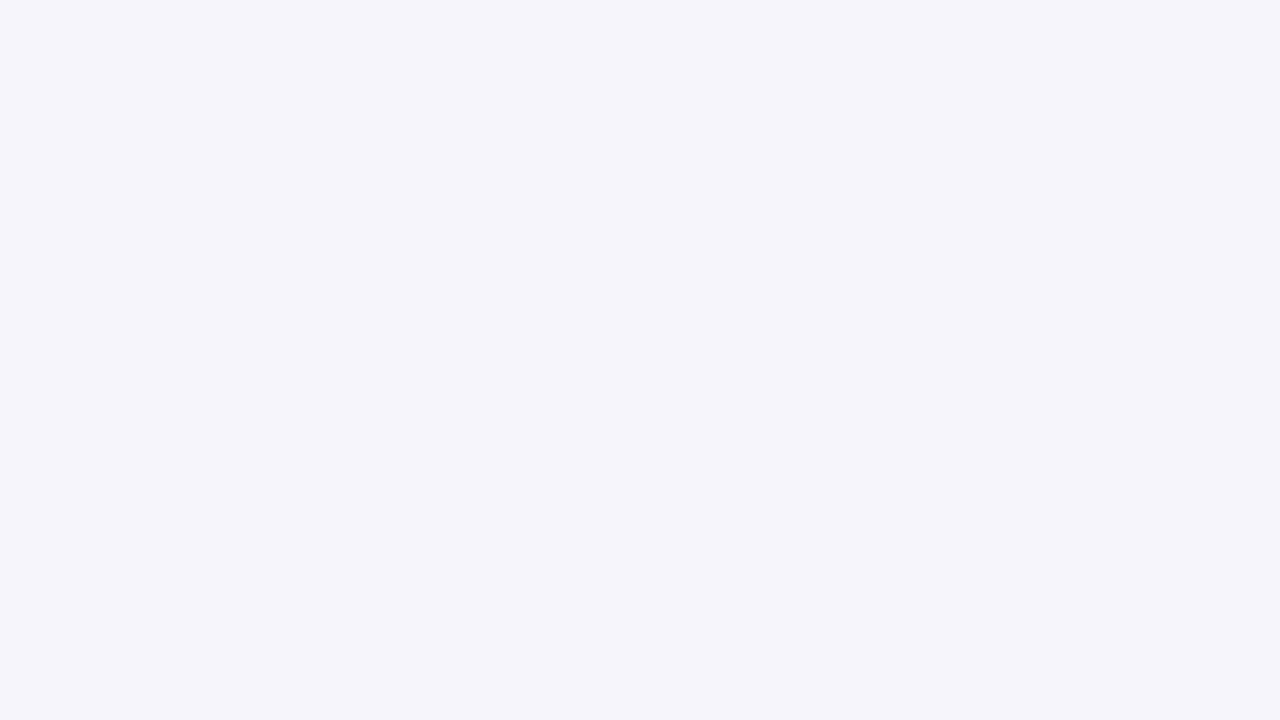

Navigated back to OpenCart demo page
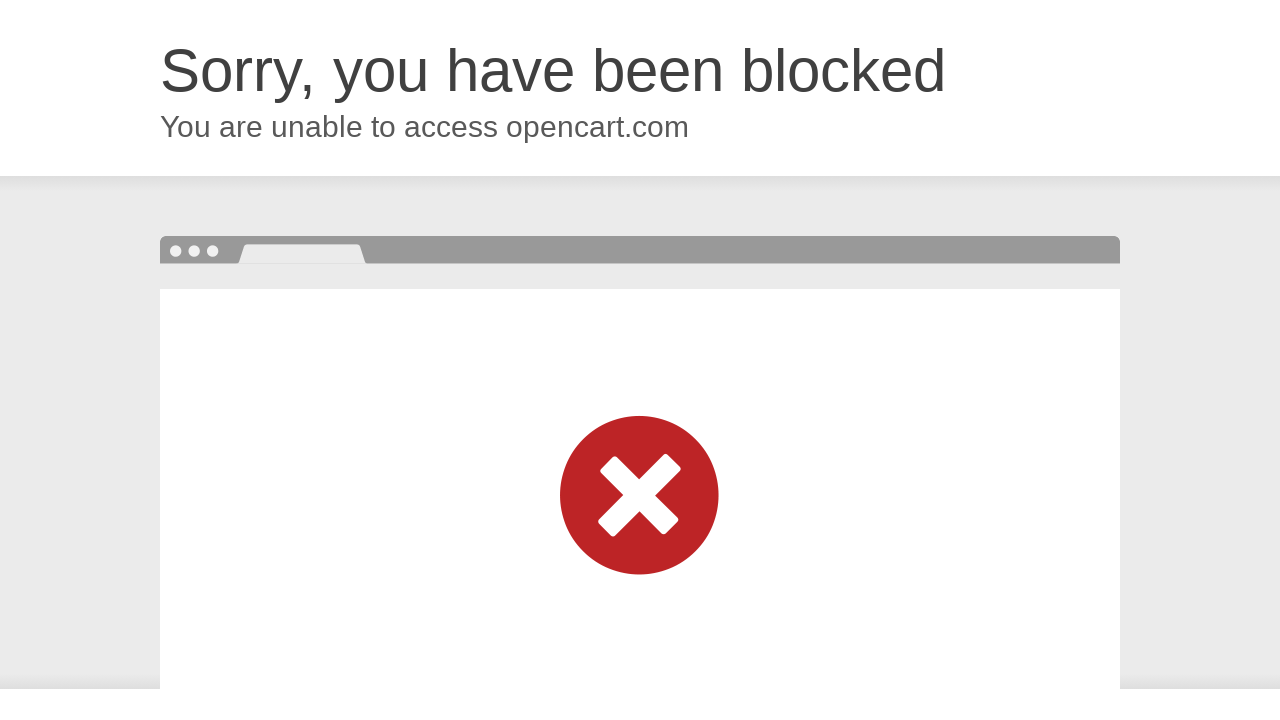

Navigated forward to OrangeHRM login page
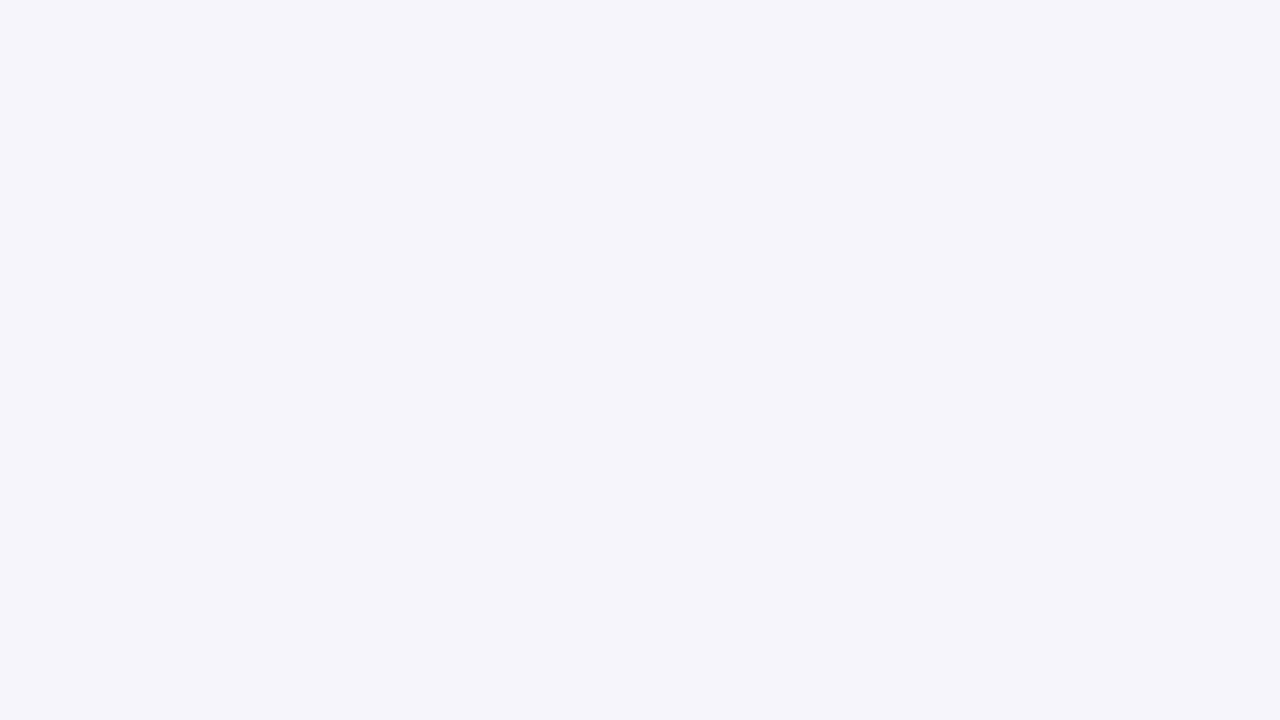

Refreshed the current page
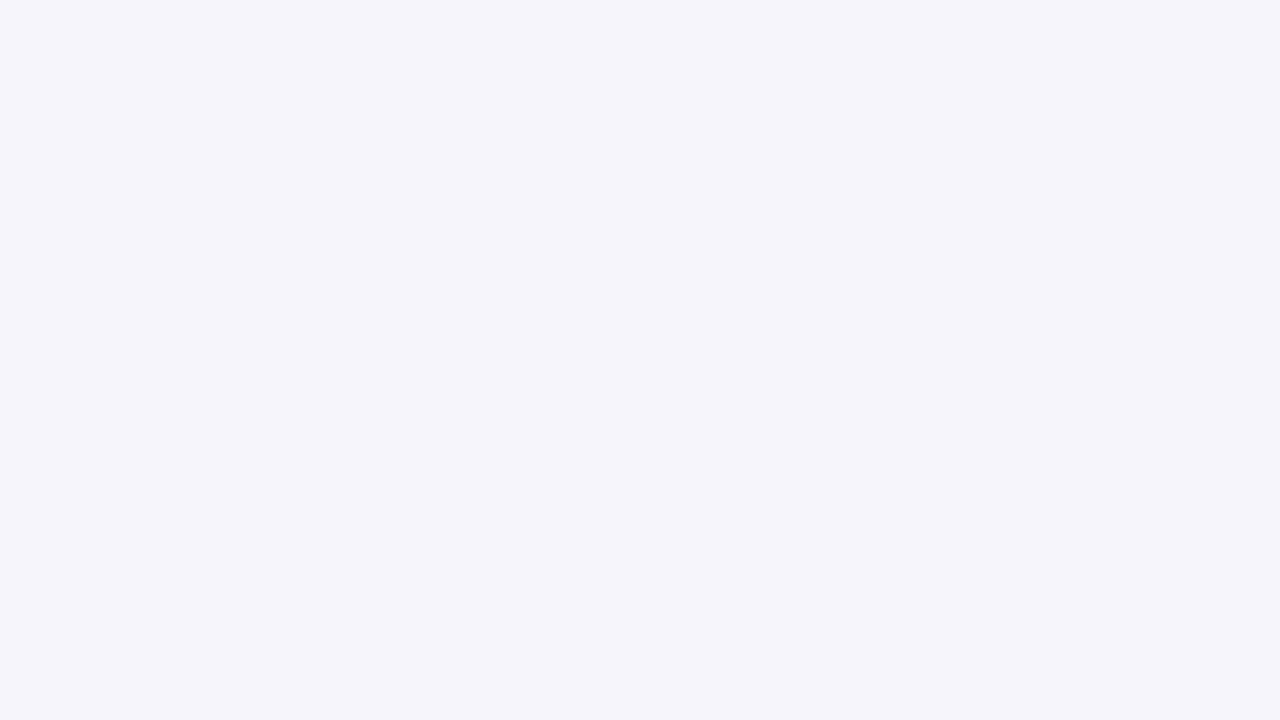

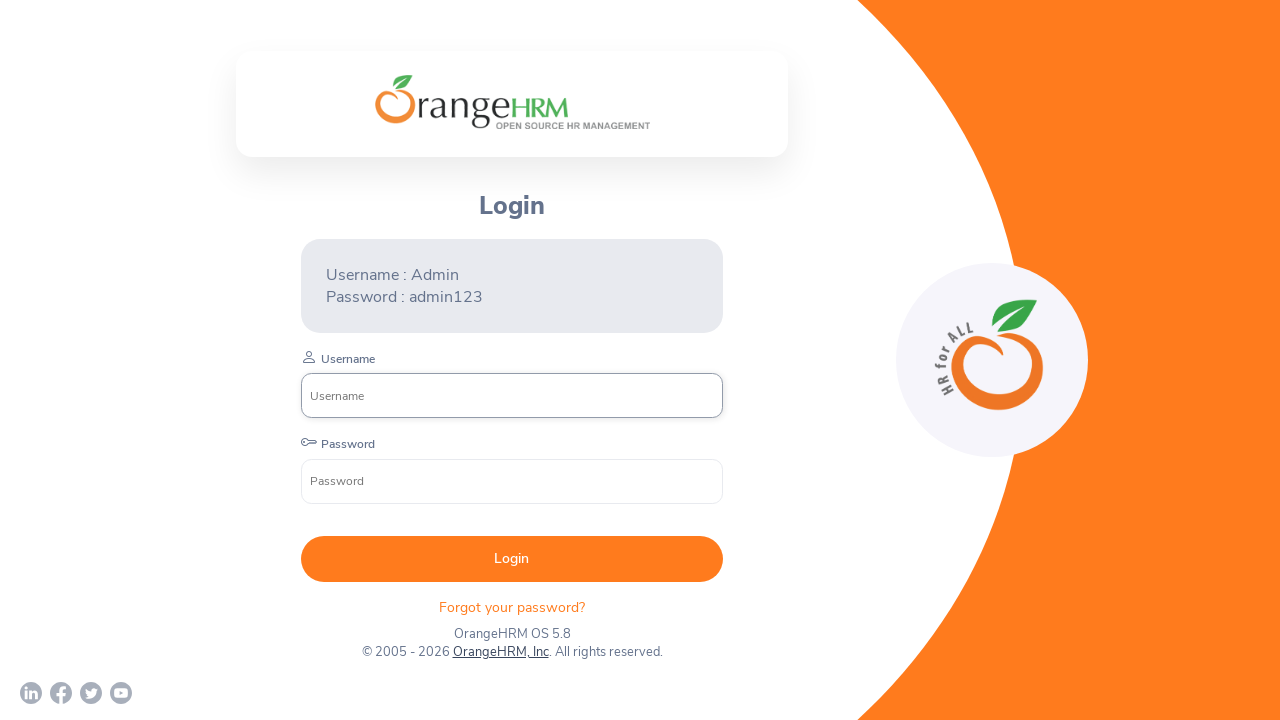